Tests the search functionality on Moneycontrol website by entering "indian bank" in the search field and submitting the search

Starting URL: https://www.moneycontrol.com/

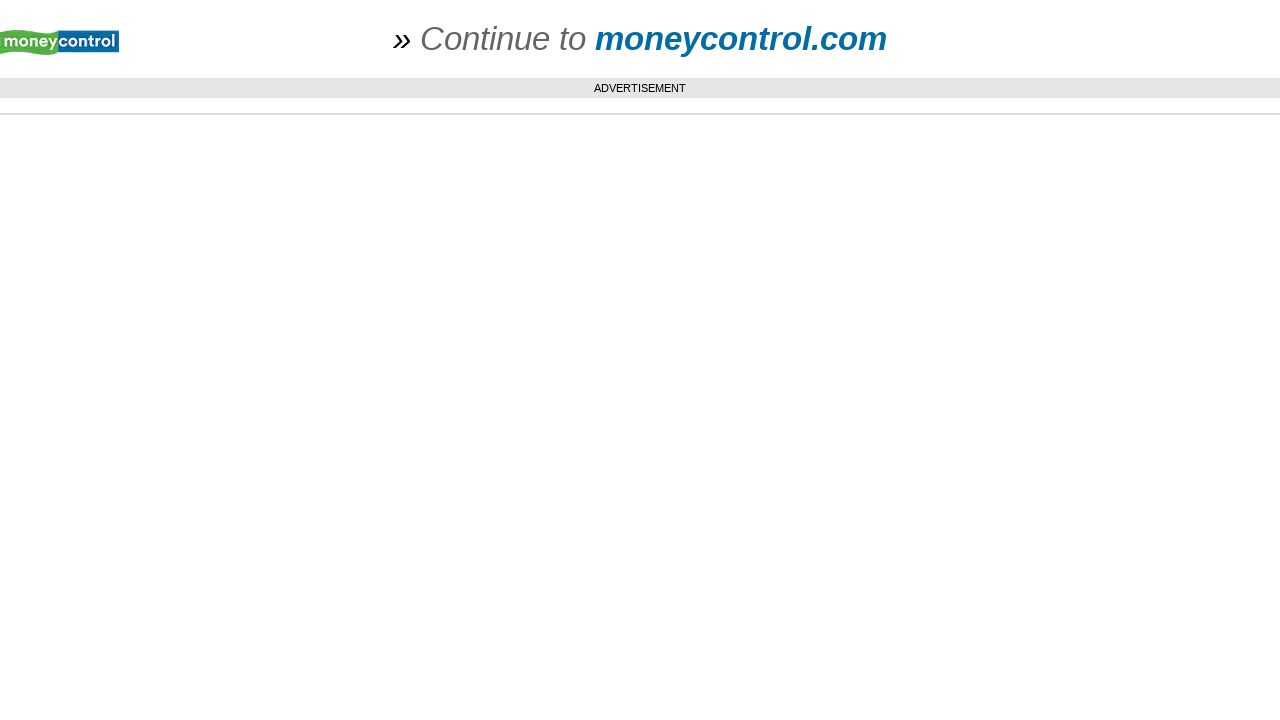

Waited for page to fully load (networkidle)
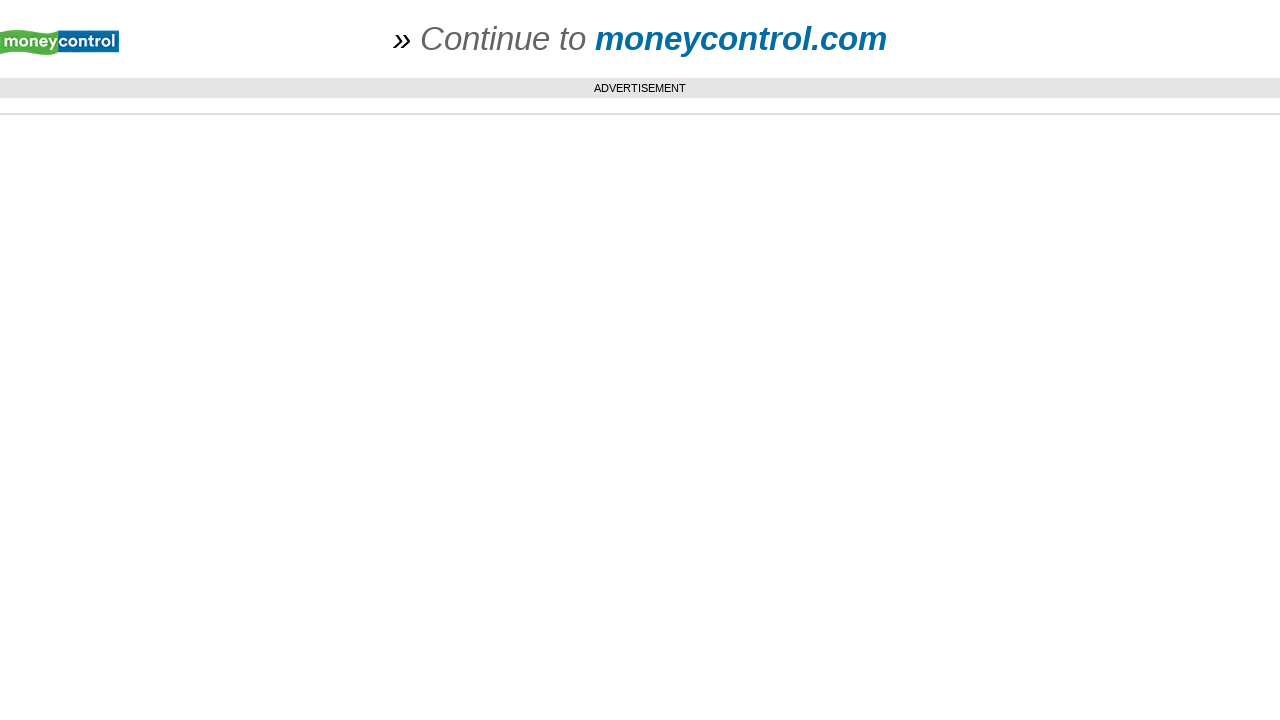

Filled search field with 'indian bank' on input[type='text']
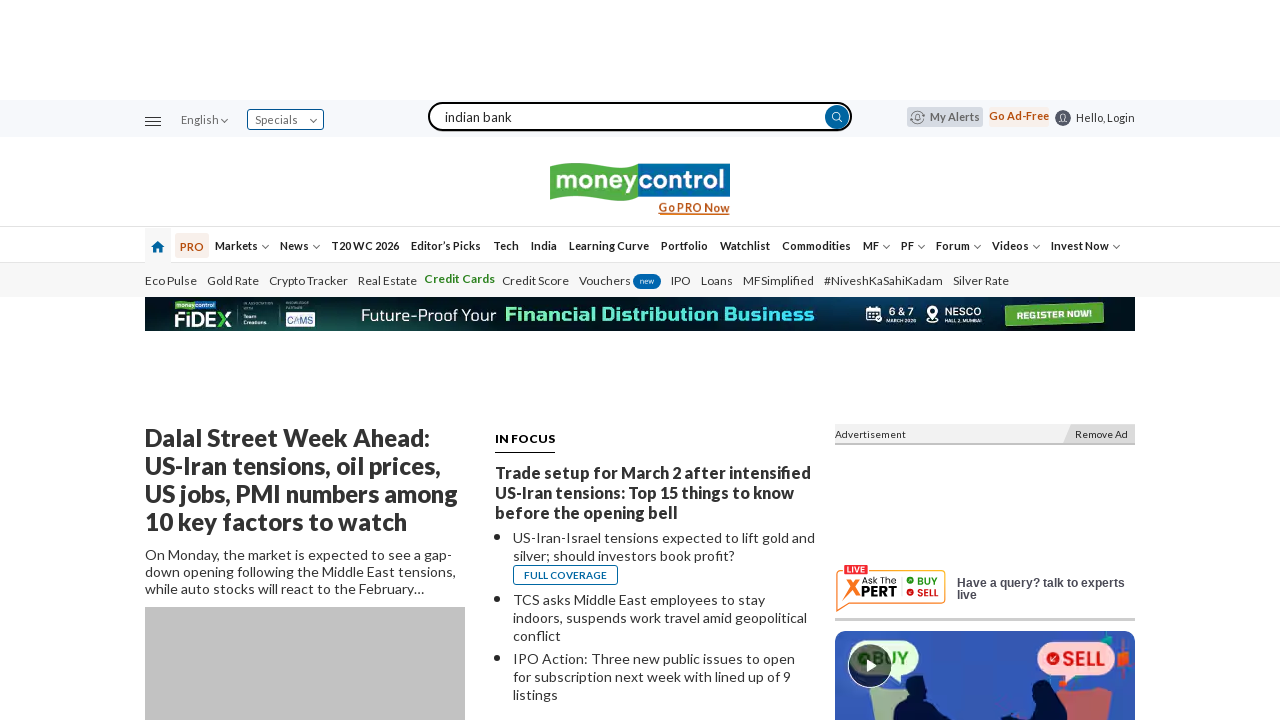

Pressed Enter to submit the search
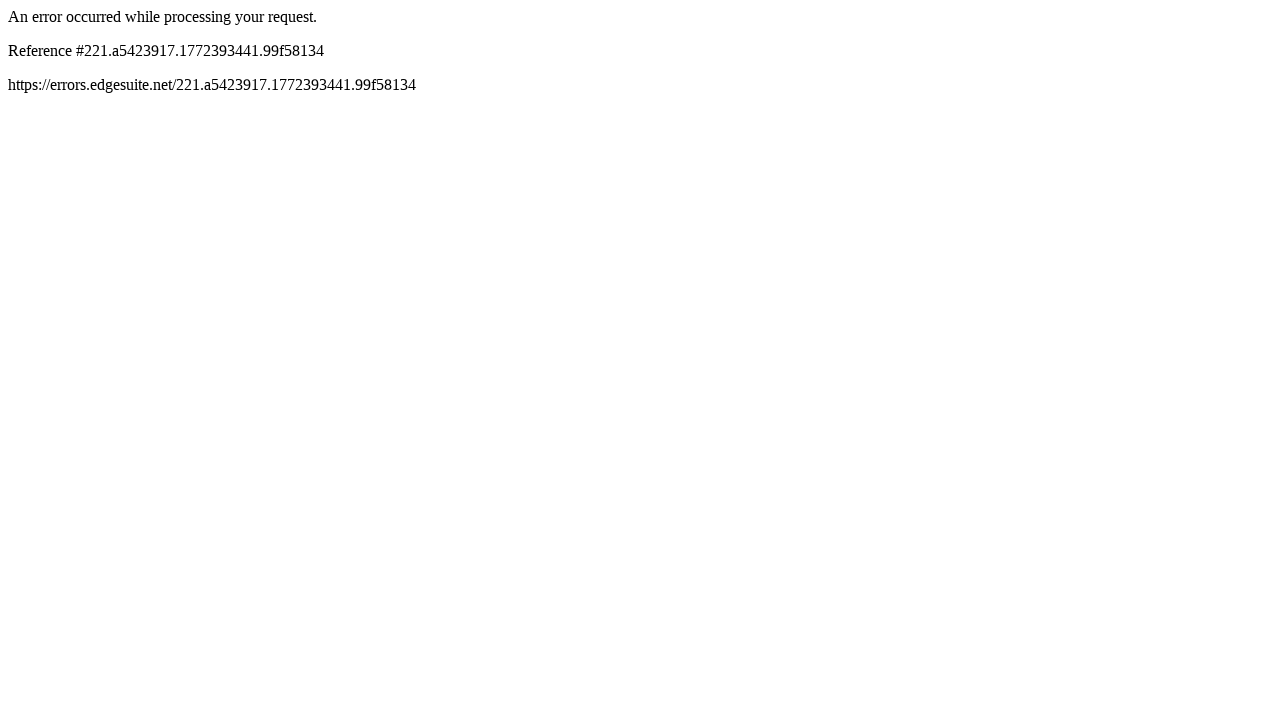

Waited for search results to load (networkidle)
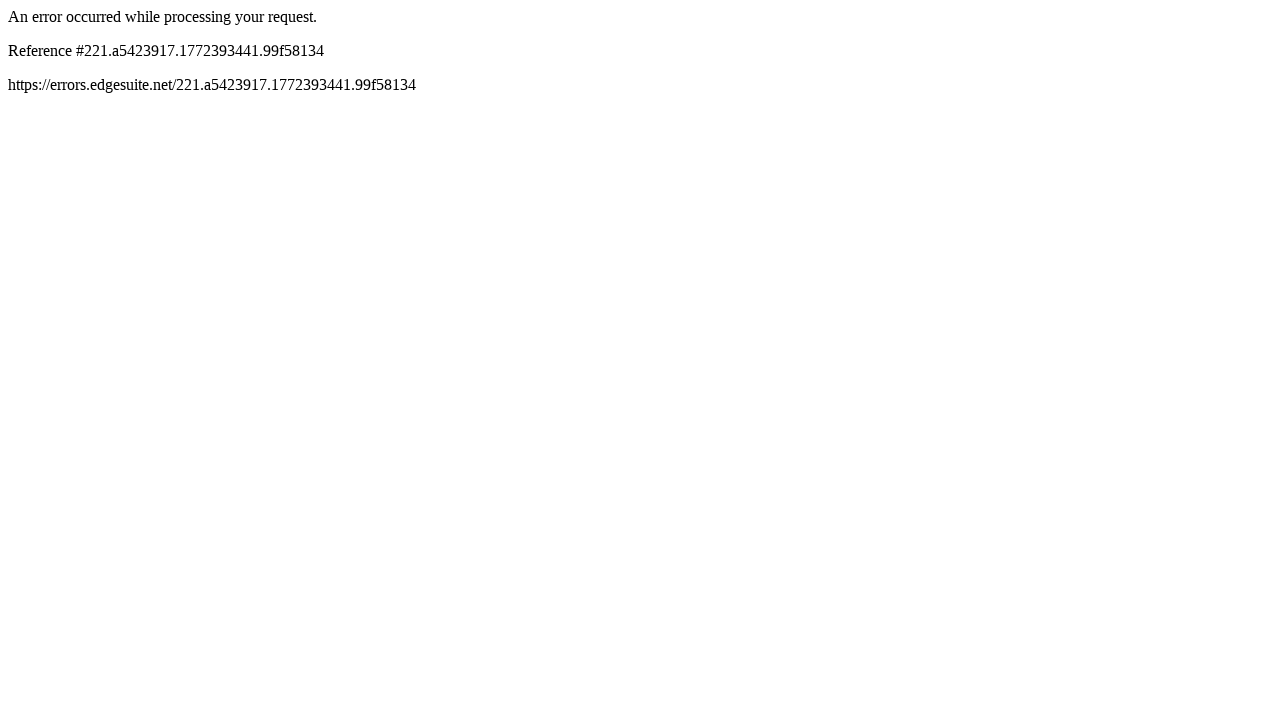

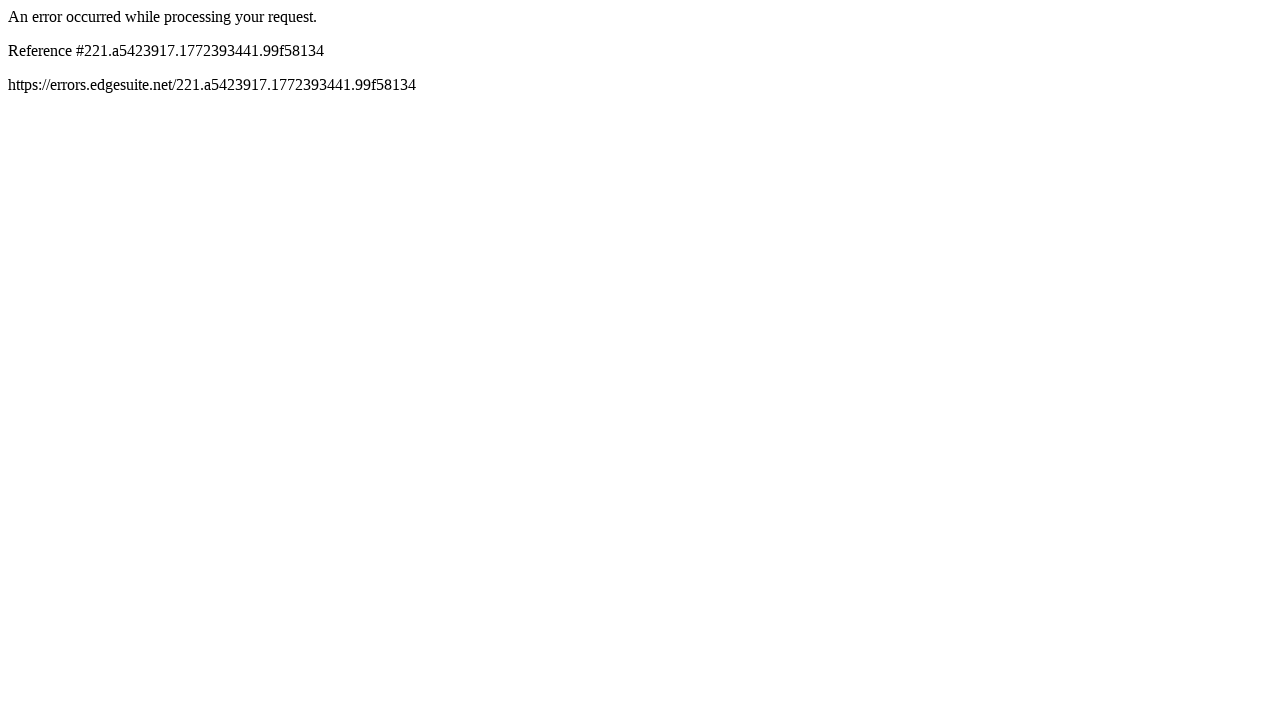